Tests selecting a specific checkbox from multiple checkboxes with the same name

Starting URL: http://www.tizag.com/htmlT/htmlcheckboxes.php

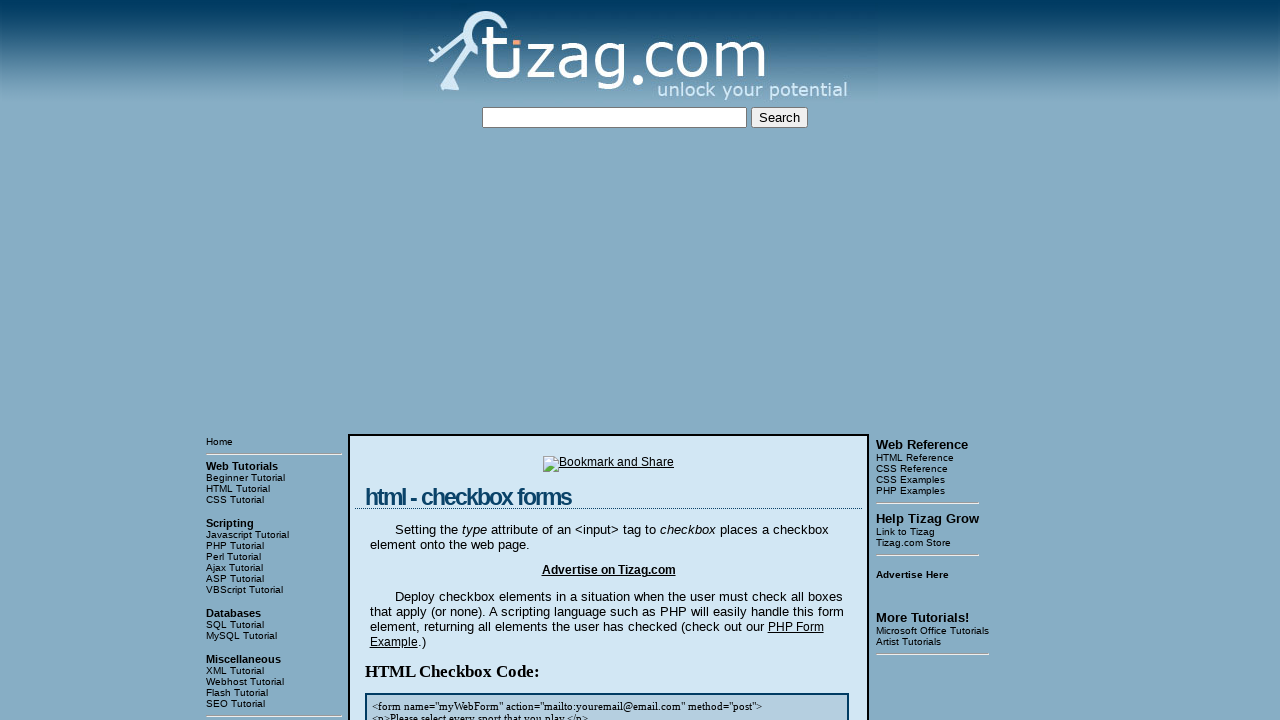

Navigated to checkbox test page
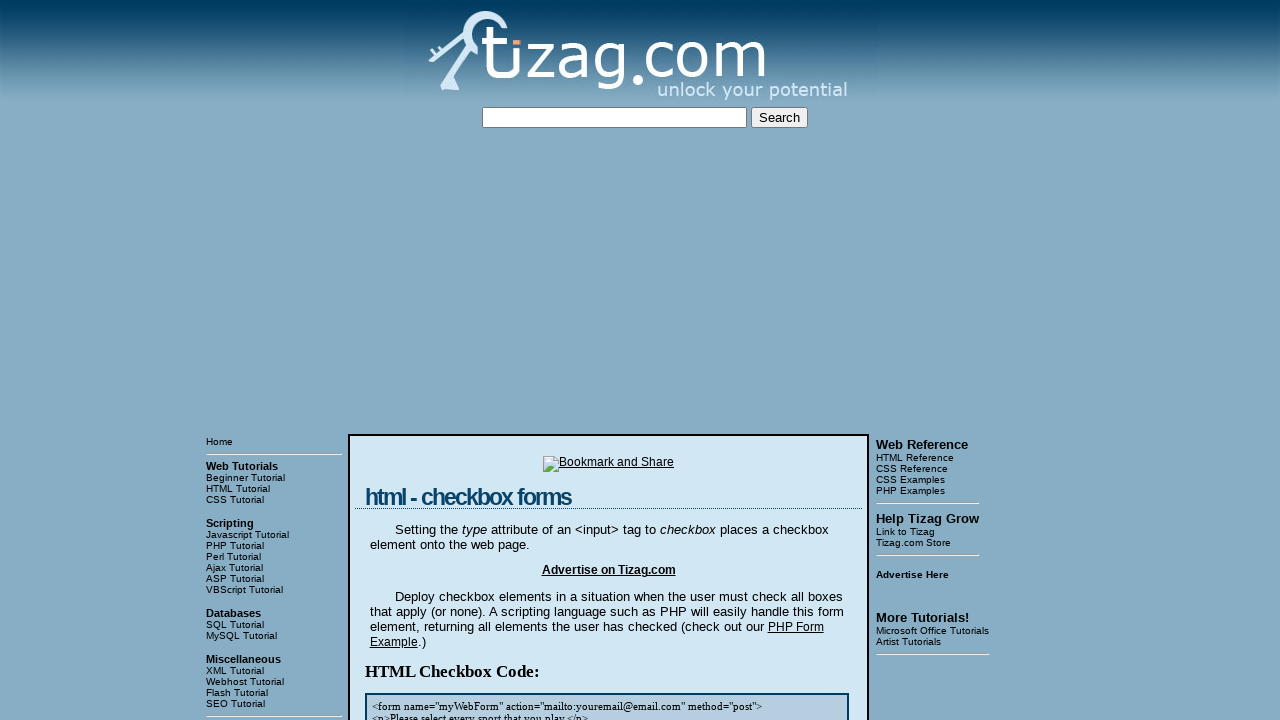

Located all checkboxes with name 'sports'
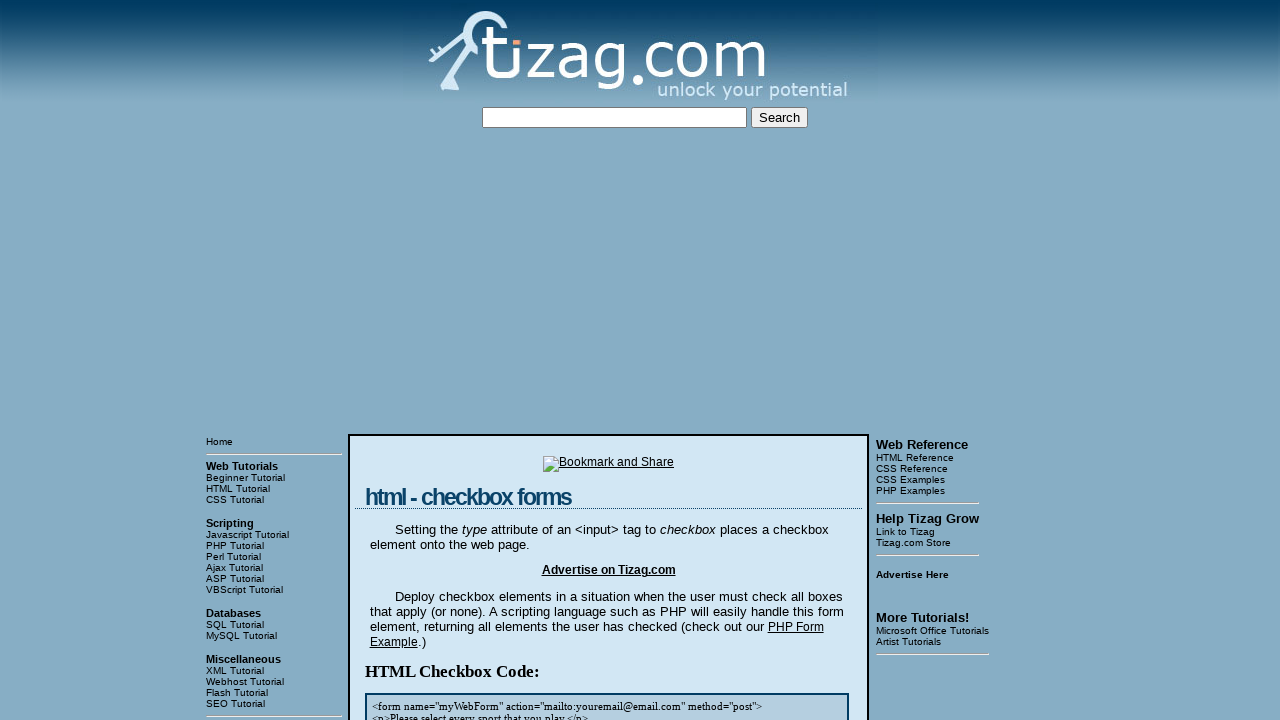

Retrieved checkbox at index 0
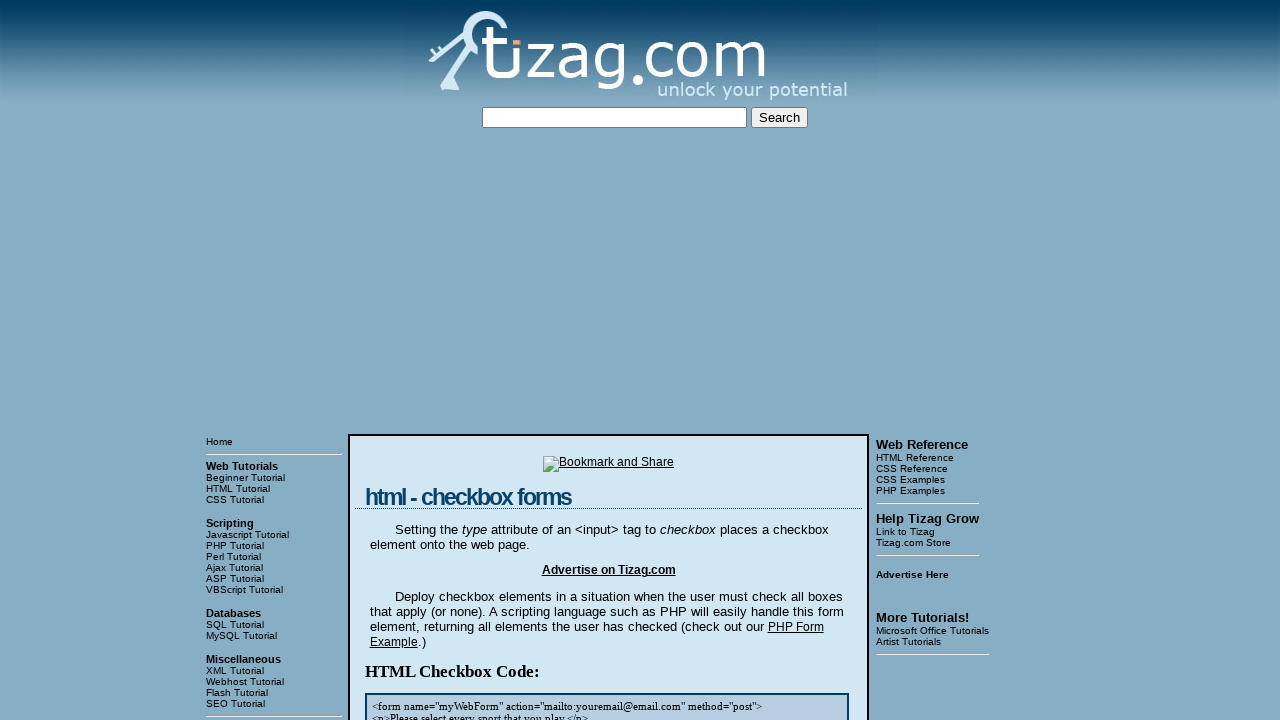

Retrieved checkbox at index 1
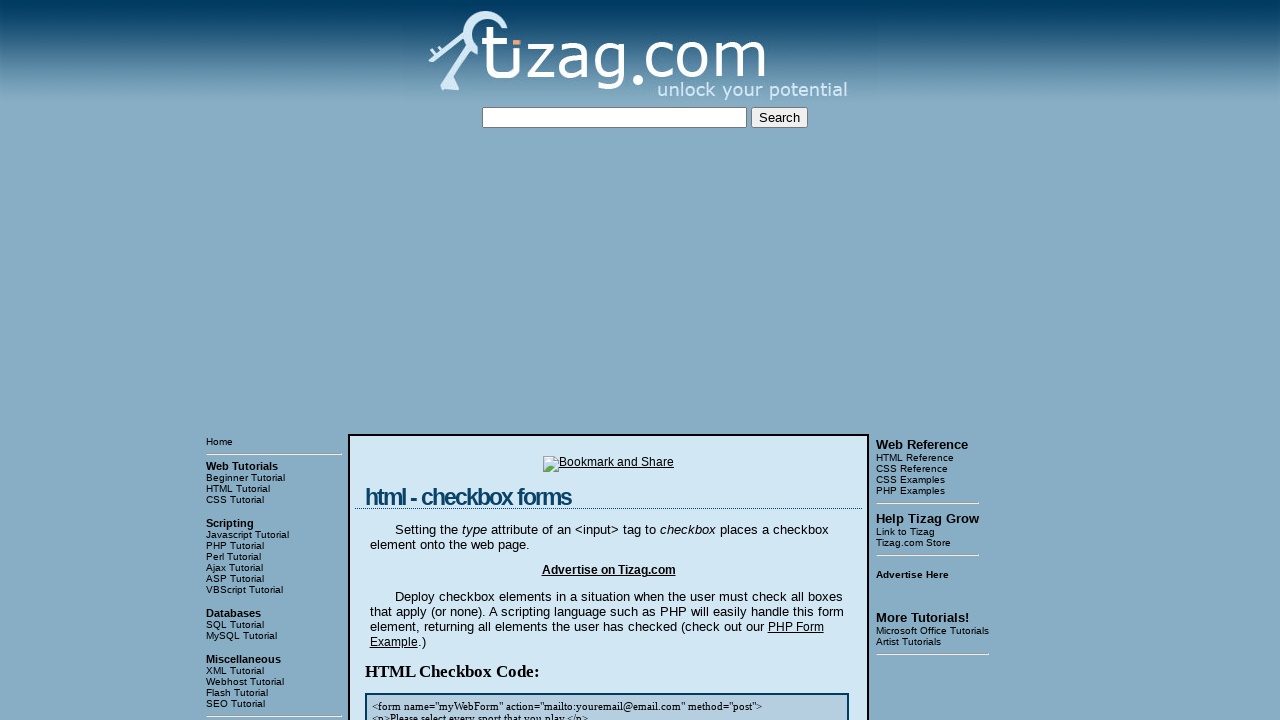

Clicked the football checkbox at (432, 360) on xpath=//input[@type='checkbox' and @name='sports'] >> nth=1
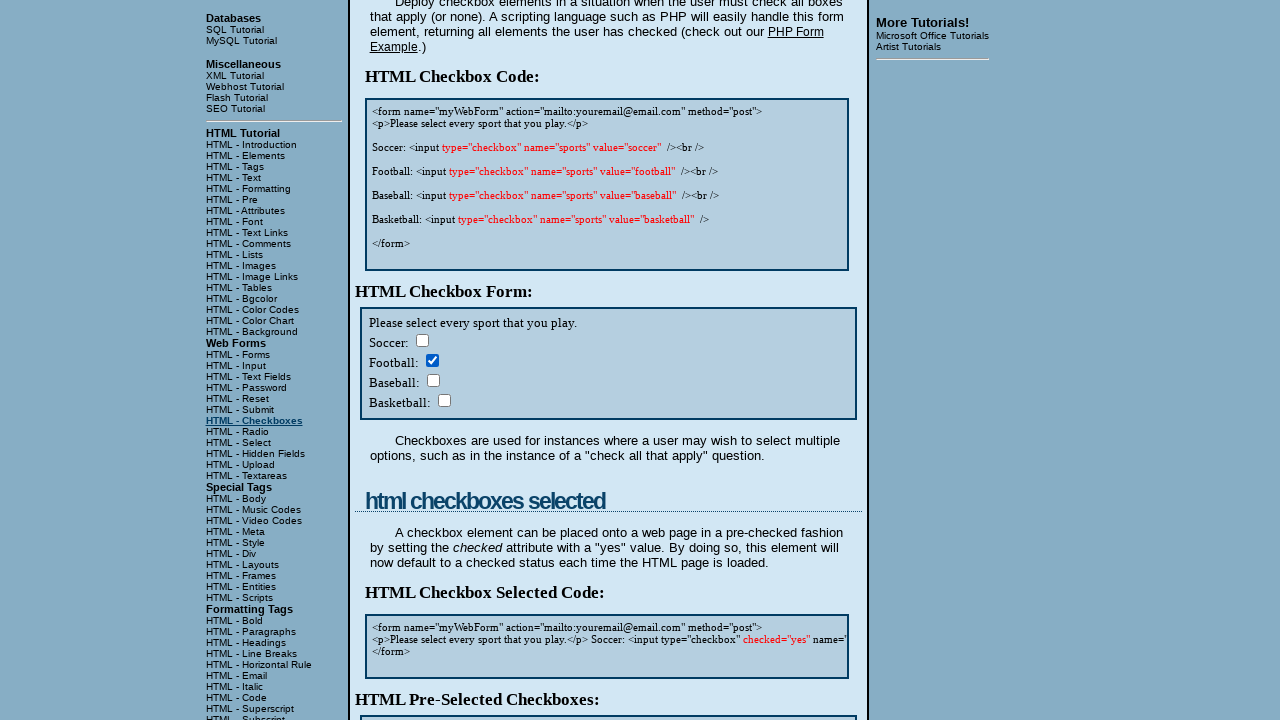

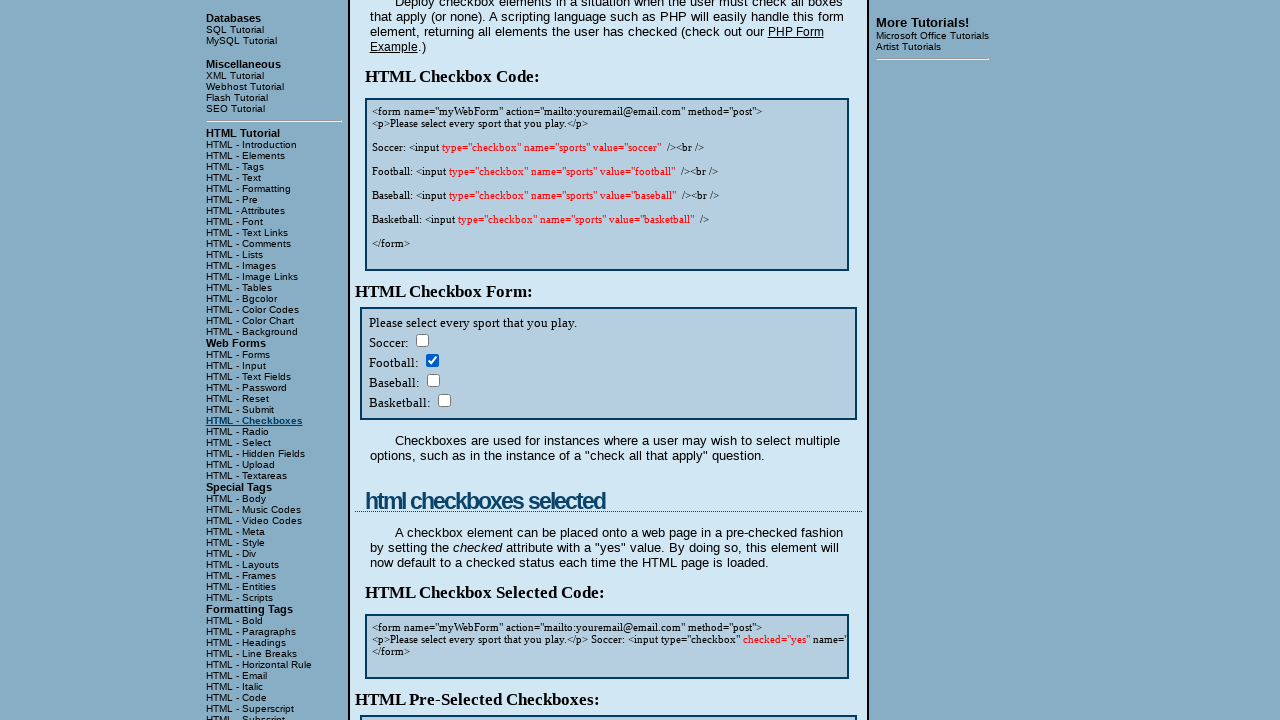